Tests passenger dropdown functionality by increasing adult count to 5 and verifying the updated display text

Starting URL: https://rahulshettyacademy.com/dropdownsPractise/

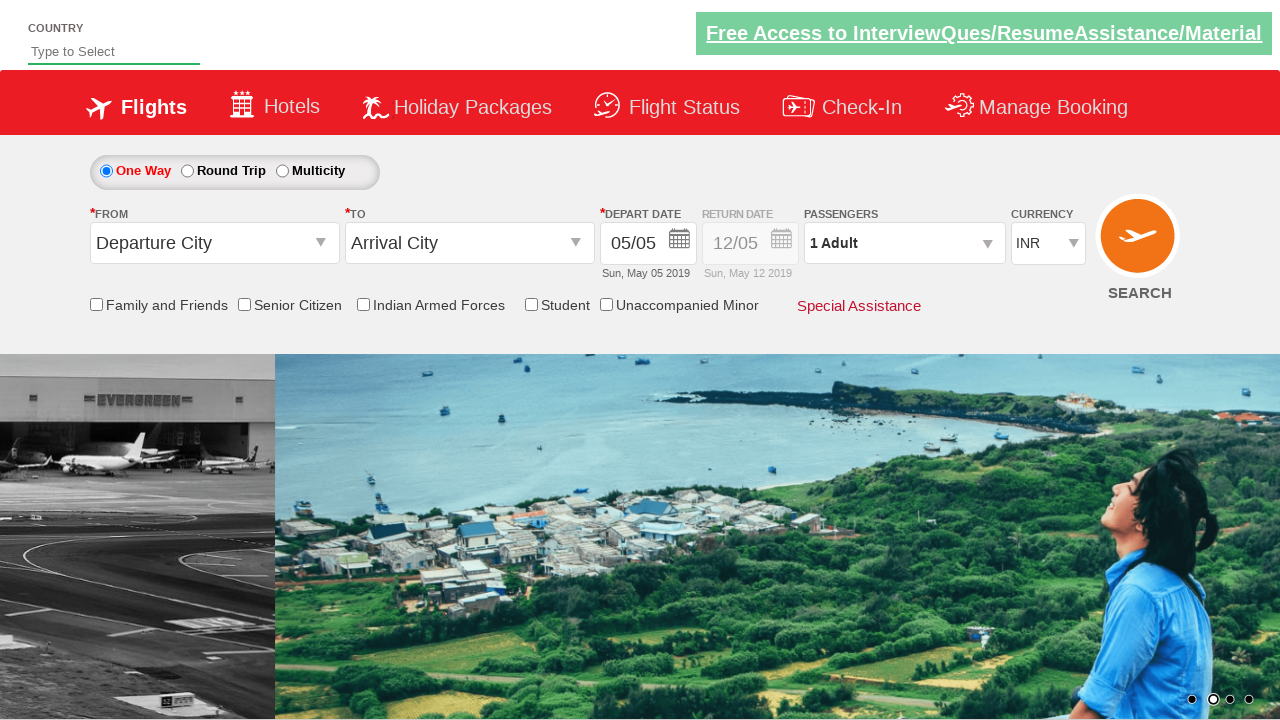

Clicked on passenger info dropdown to open it at (904, 243) on #divpaxinfo
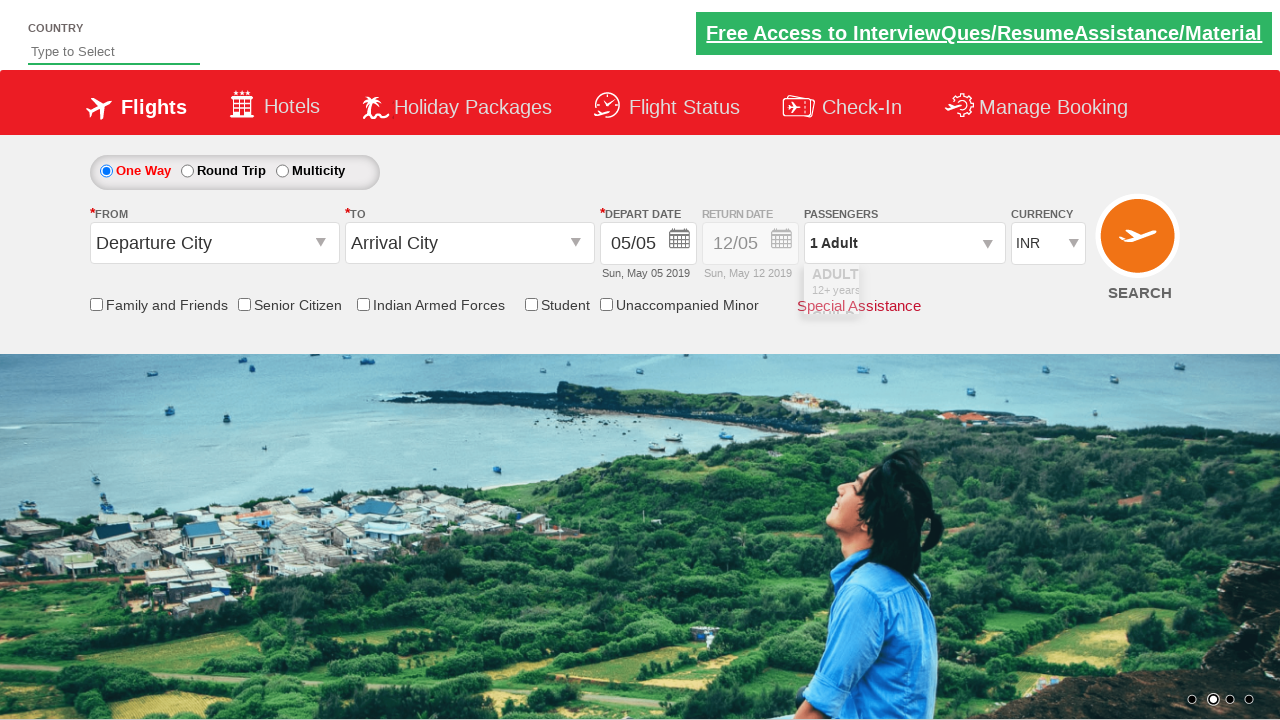

Waited for dropdown to be visible
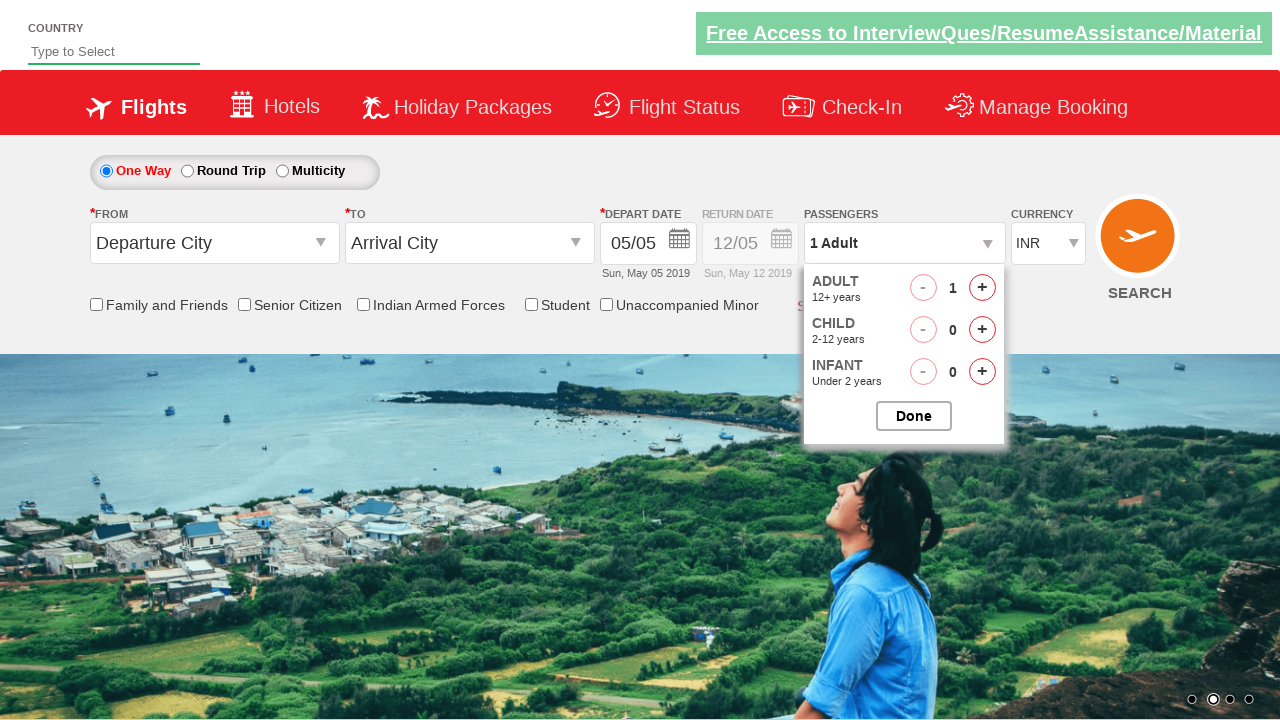

Clicked increment adult button (click 1 of 4) at (982, 288) on #hrefIncAdt
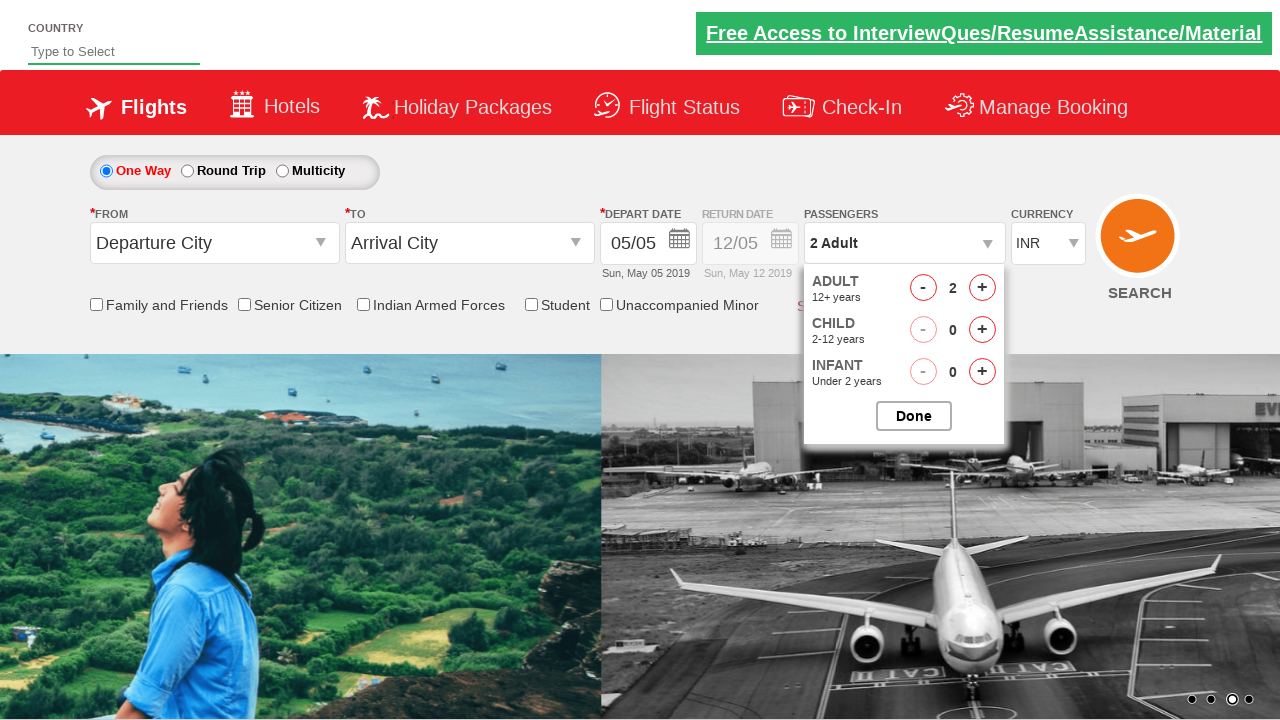

Clicked increment adult button (click 2 of 4) at (982, 288) on #hrefIncAdt
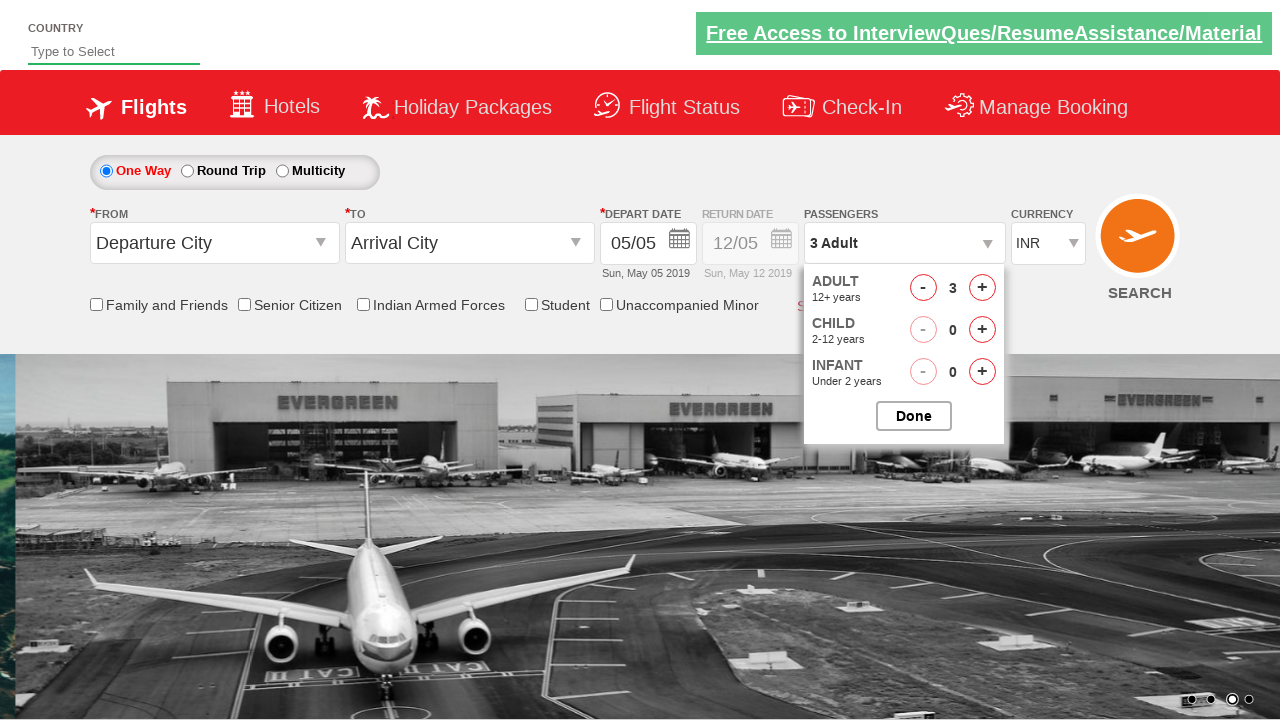

Clicked increment adult button (click 3 of 4) at (982, 288) on #hrefIncAdt
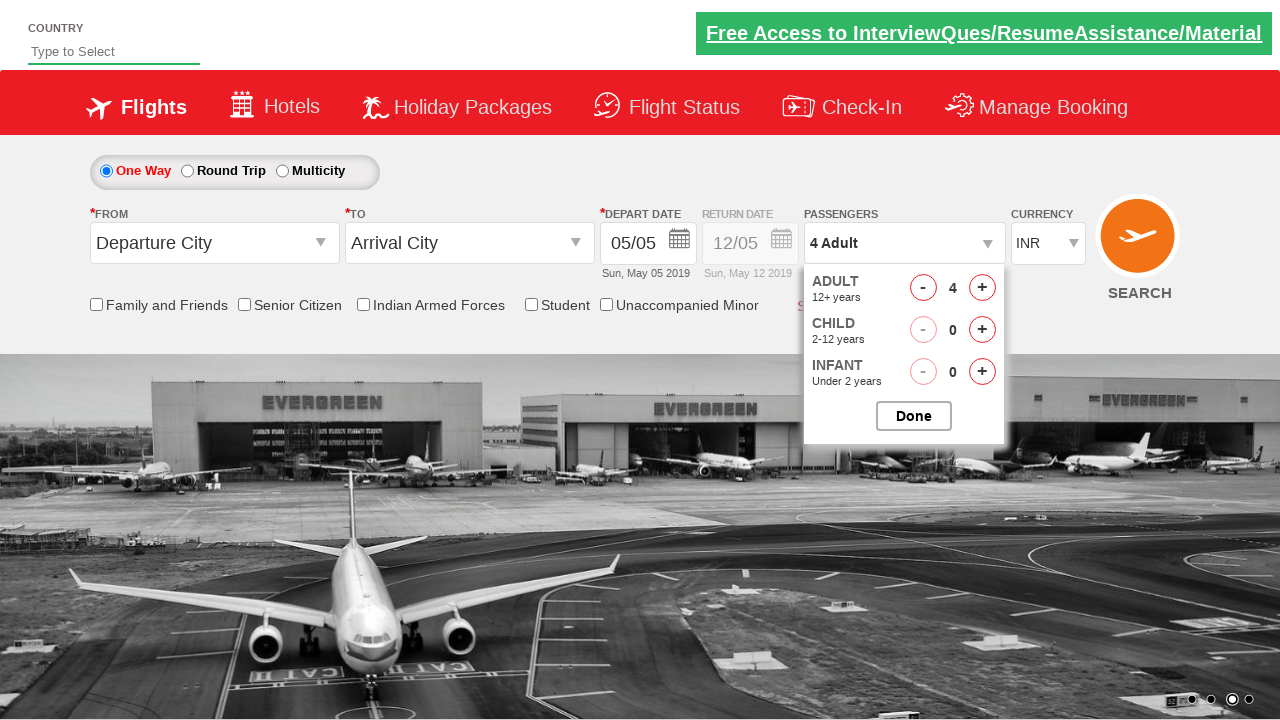

Clicked increment adult button (click 4 of 4) at (982, 288) on #hrefIncAdt
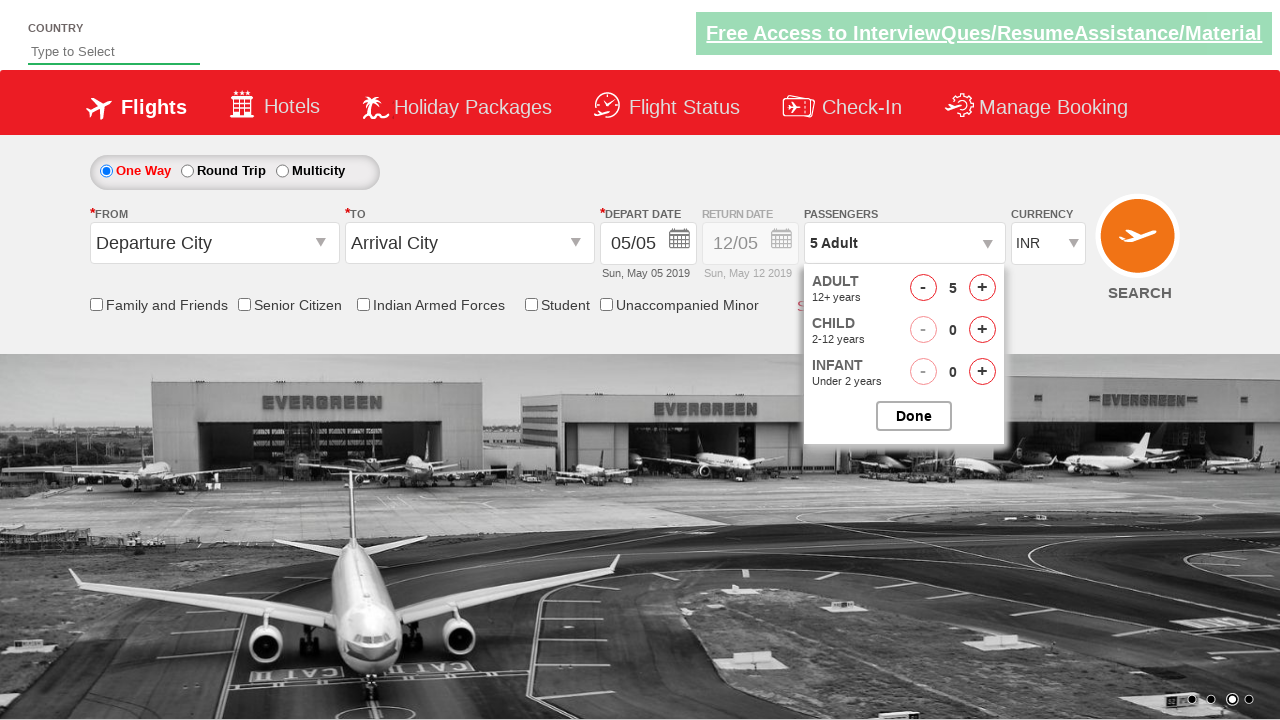

Clicked done button to close dropdown at (914, 416) on xpath=//div[@class='ad-row align-center']/input
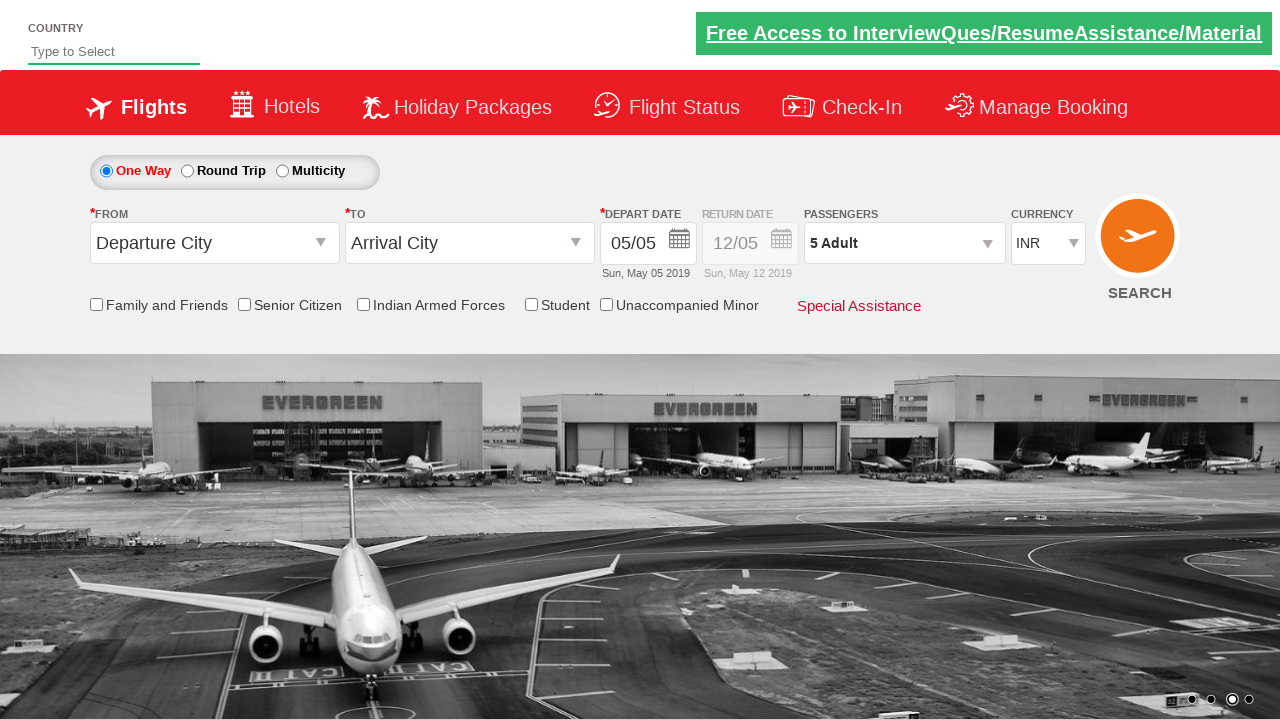

Waited for dropdown to fully close
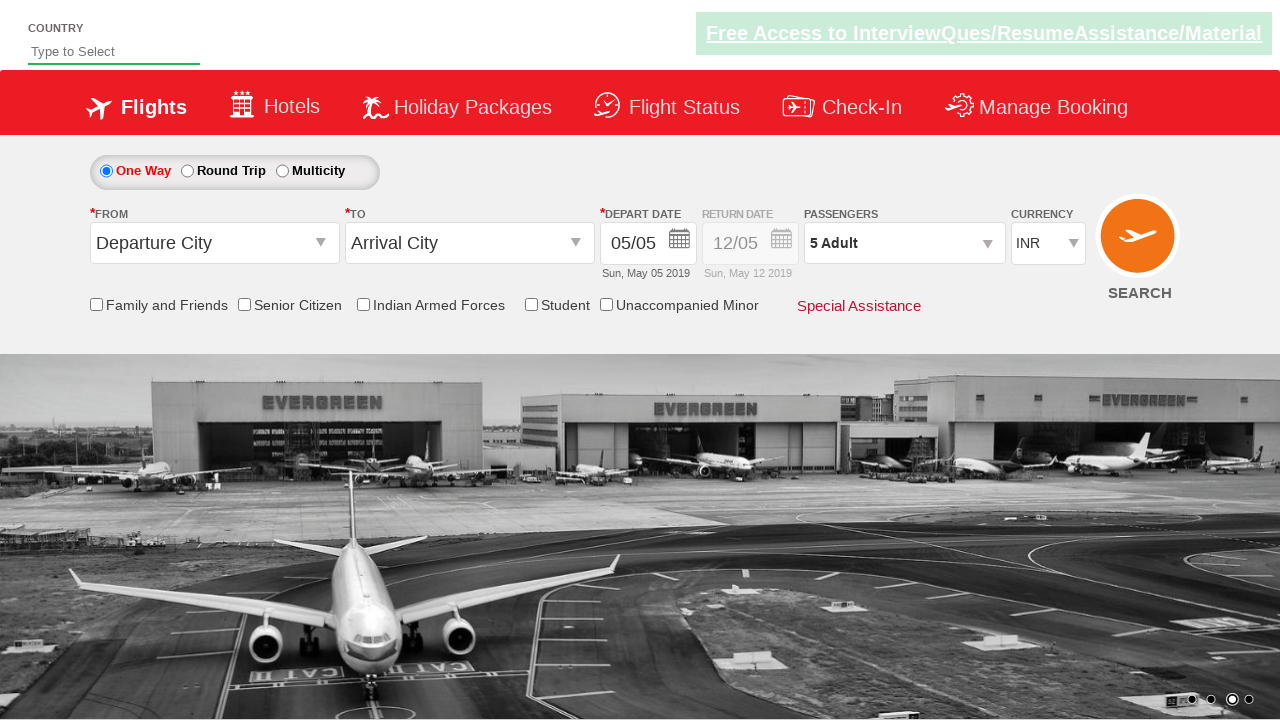

Retrieved passenger text: '5 Adult'
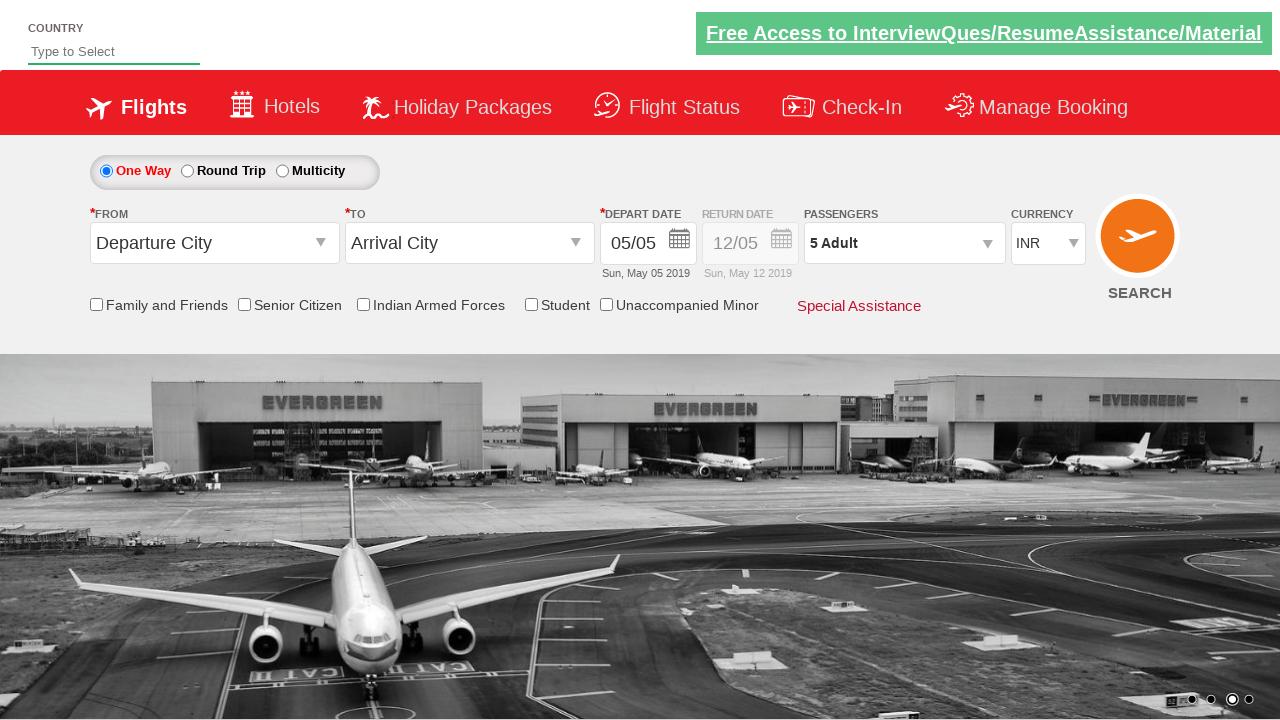

Verified passenger count displays '5 Adult' as expected
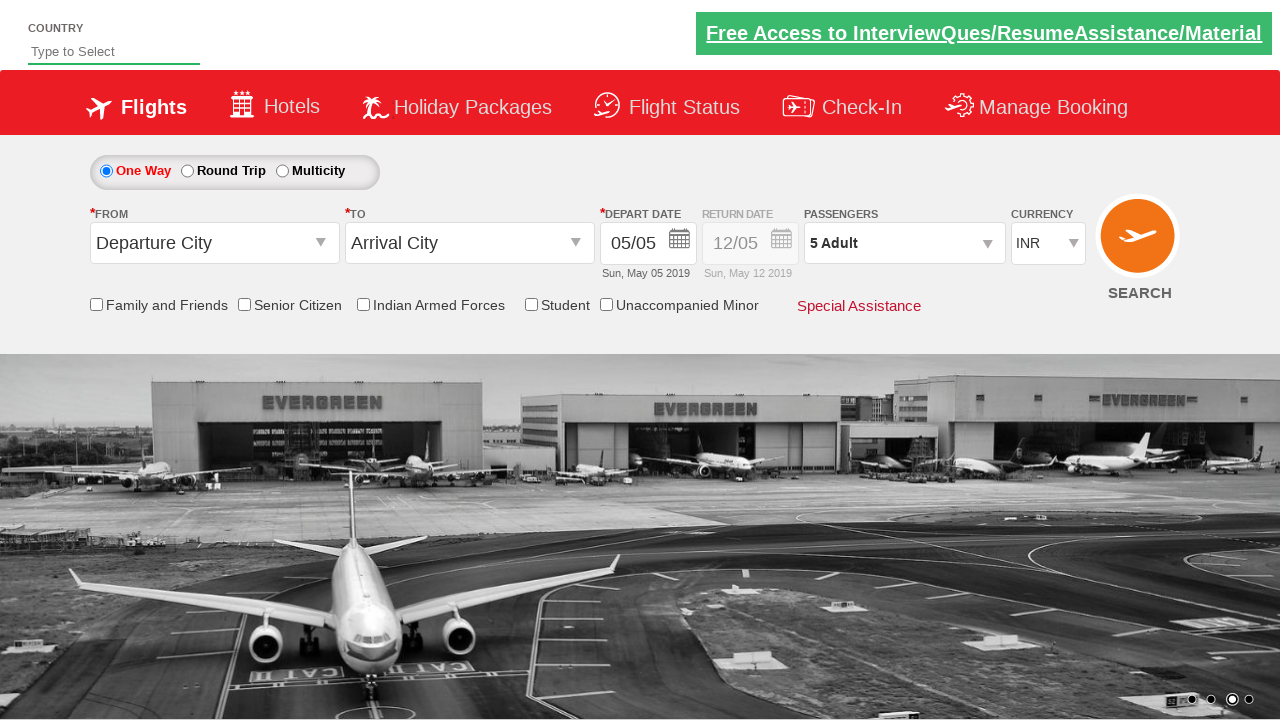

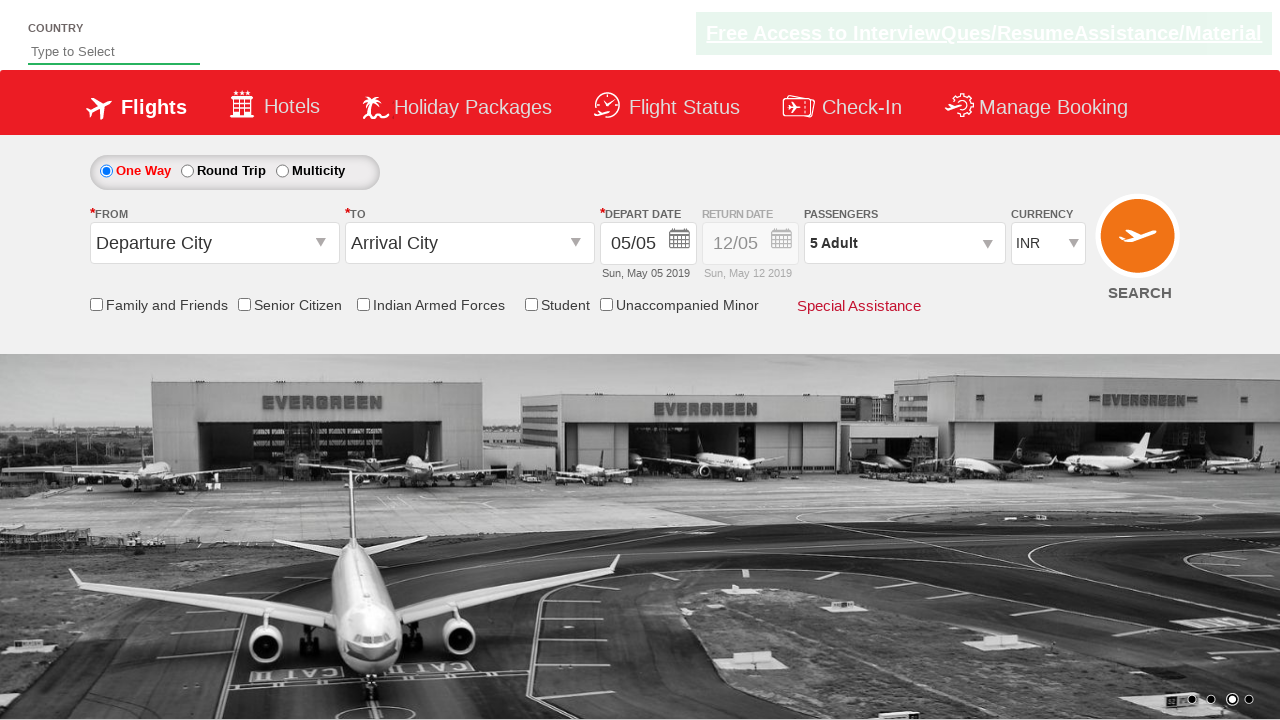